Navigates to an alert demo page and clicks a button to trigger an alert dialog

Starting URL: https://www.leafground.com/alert.xhtml

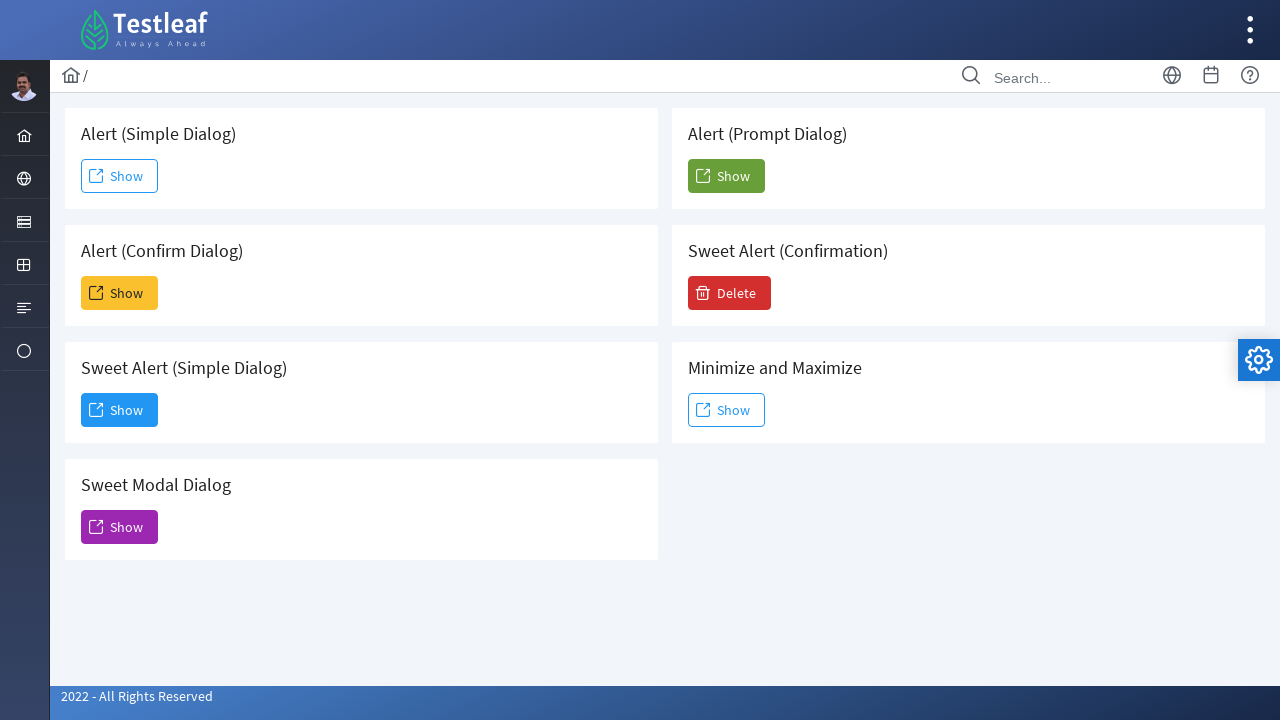

Navigated to alert demo page
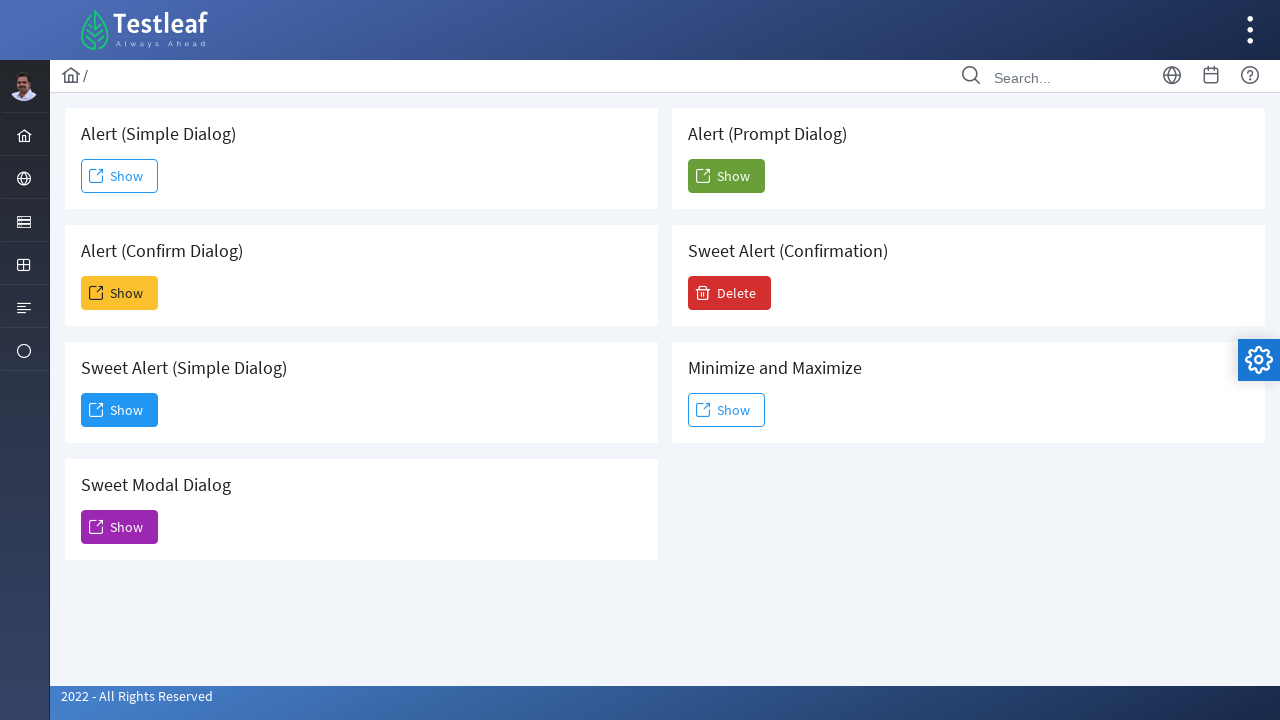

Clicked button to trigger alert dialog at (120, 176) on button#j_idt88\:j_idt91
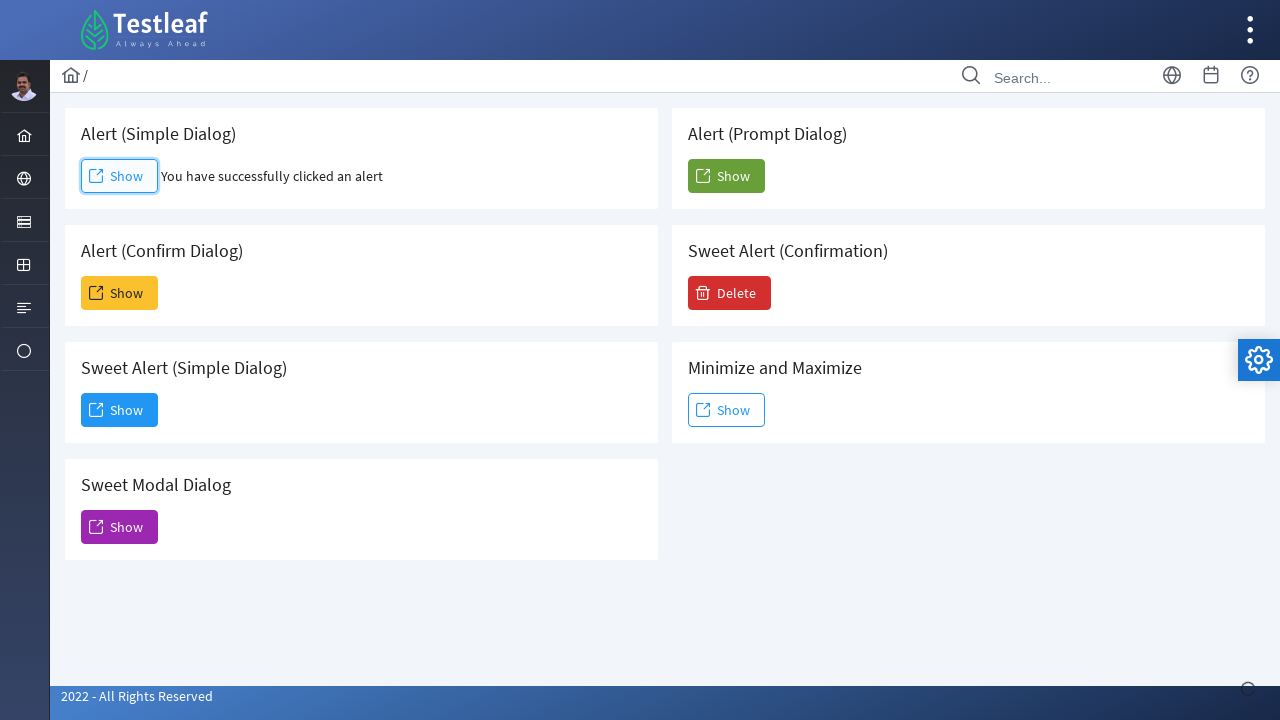

Set up dialog handler to accept alert
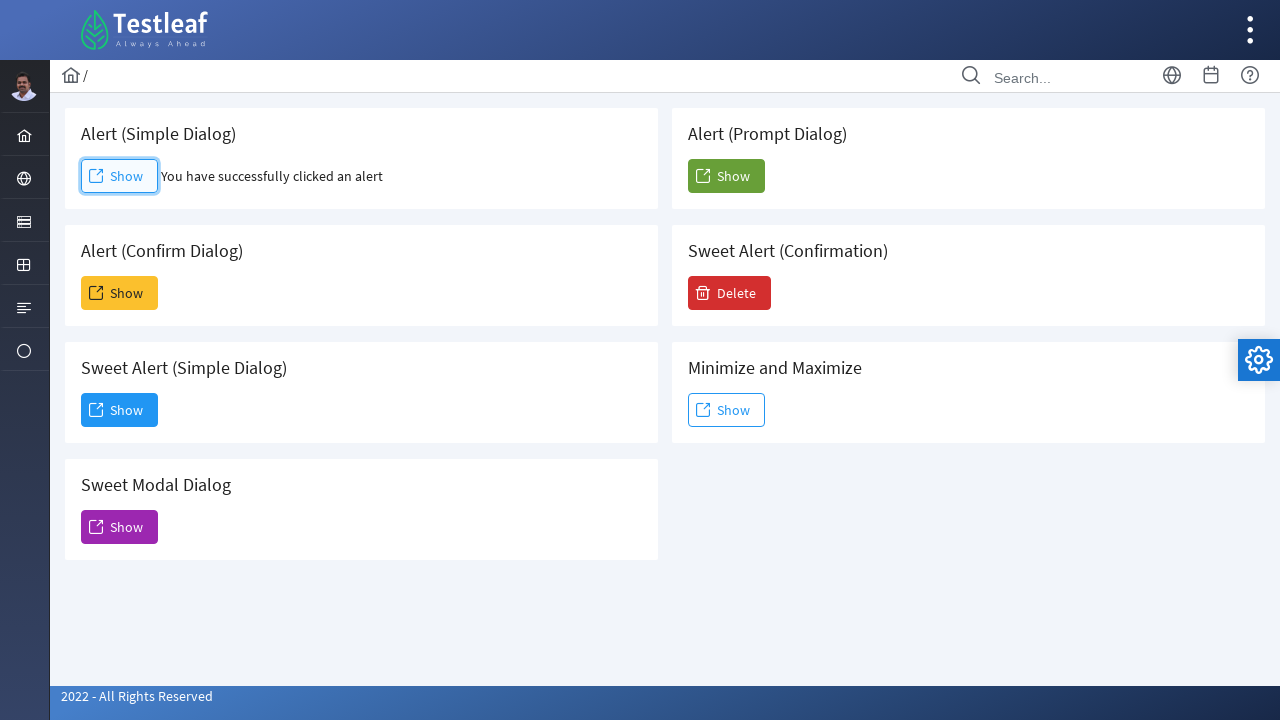

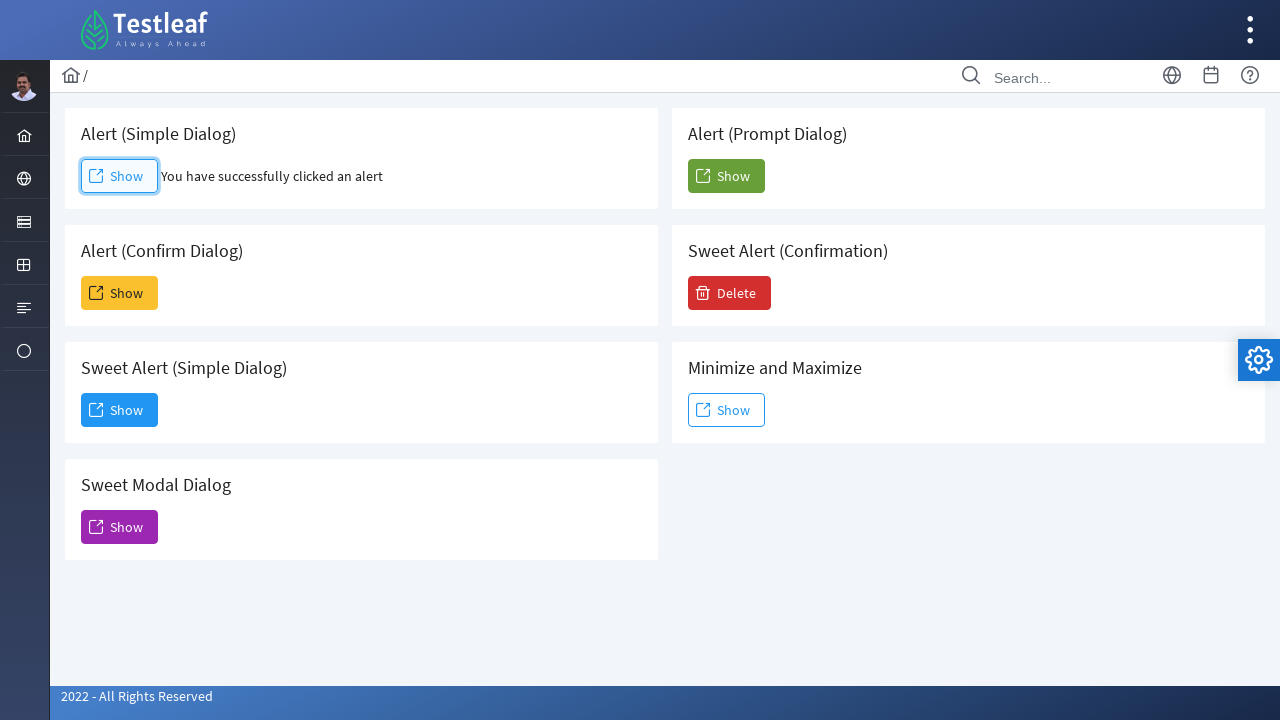